Tests that the "Hakkımızda" (About) page loads successfully and contains the expected heading text

Starting URL: https://egundem.com/hakkimizda

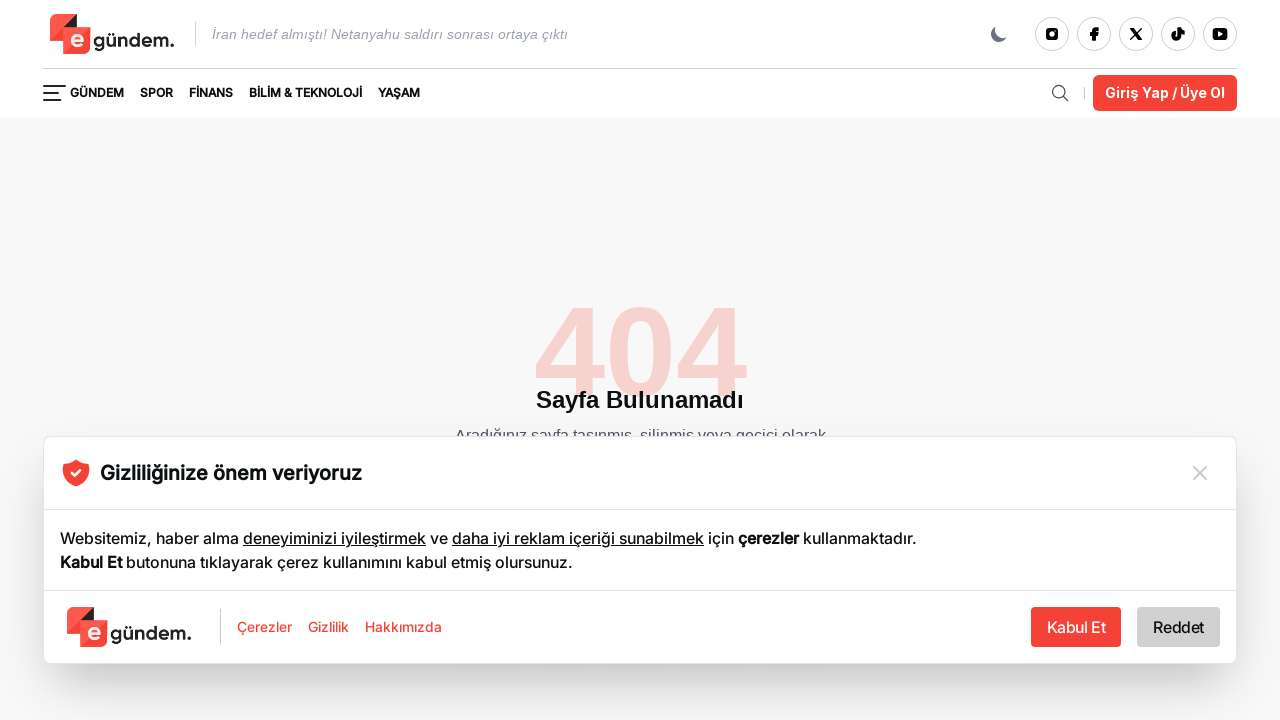

Page loaded with domcontentloaded state
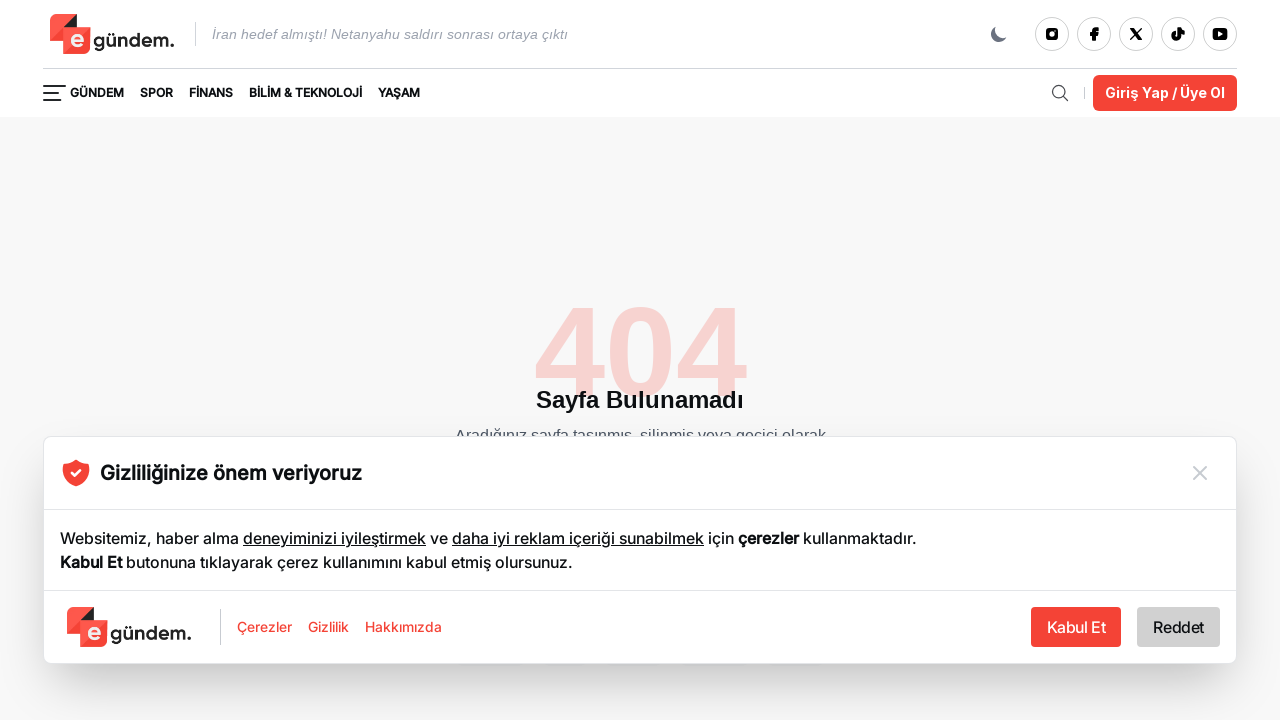

Located first h1 or h2 heading element
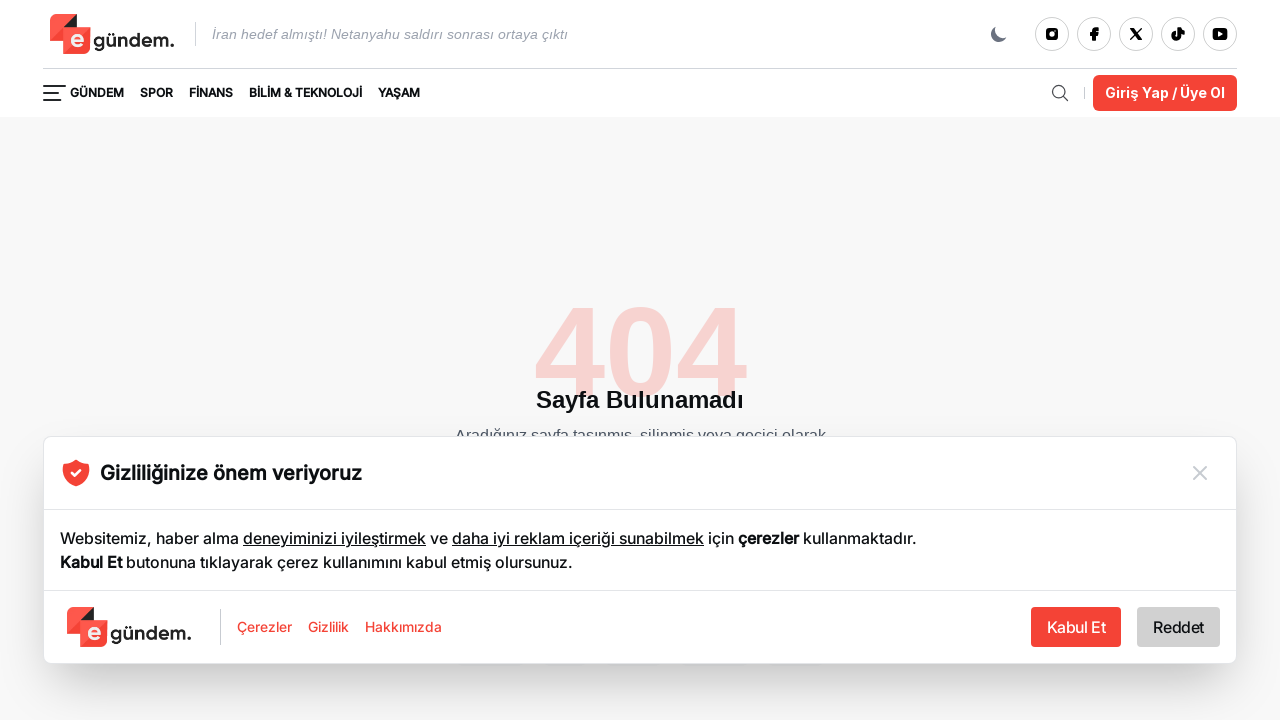

Heading element is visible on the page
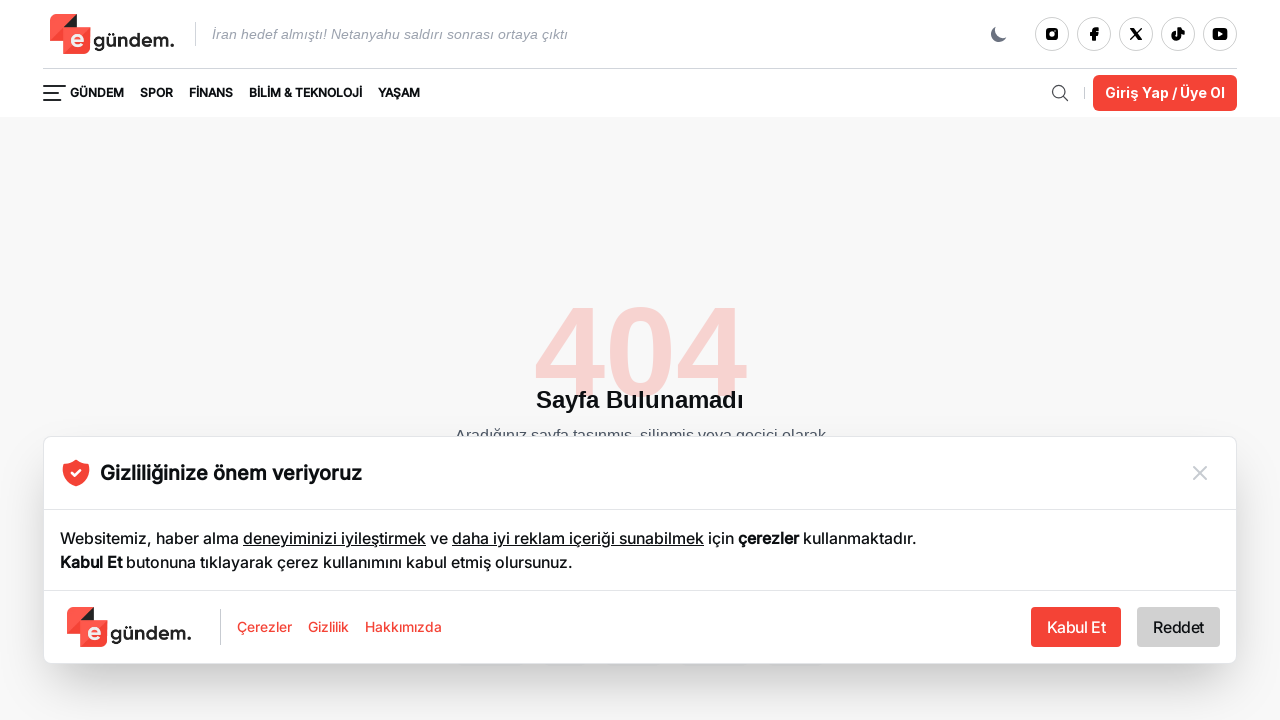

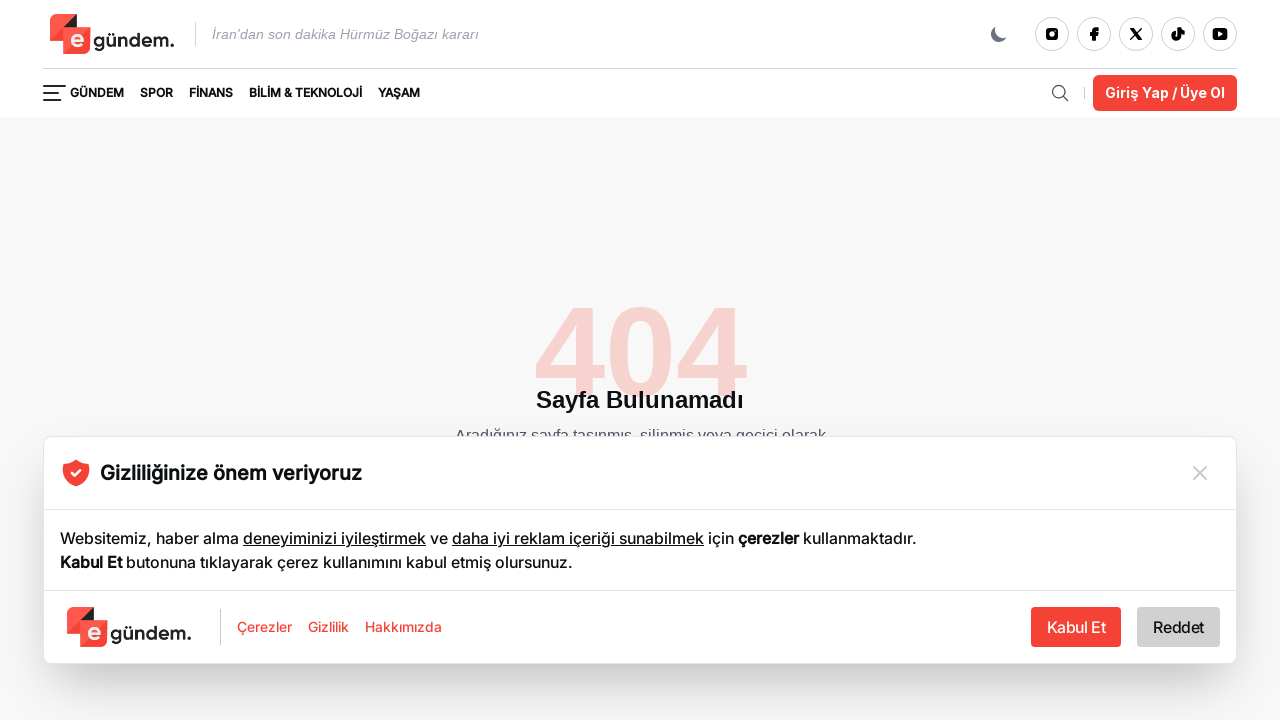